Navigates to a text box demo page and maximizes the browser window

Starting URL: https://demoqa.com/text-box

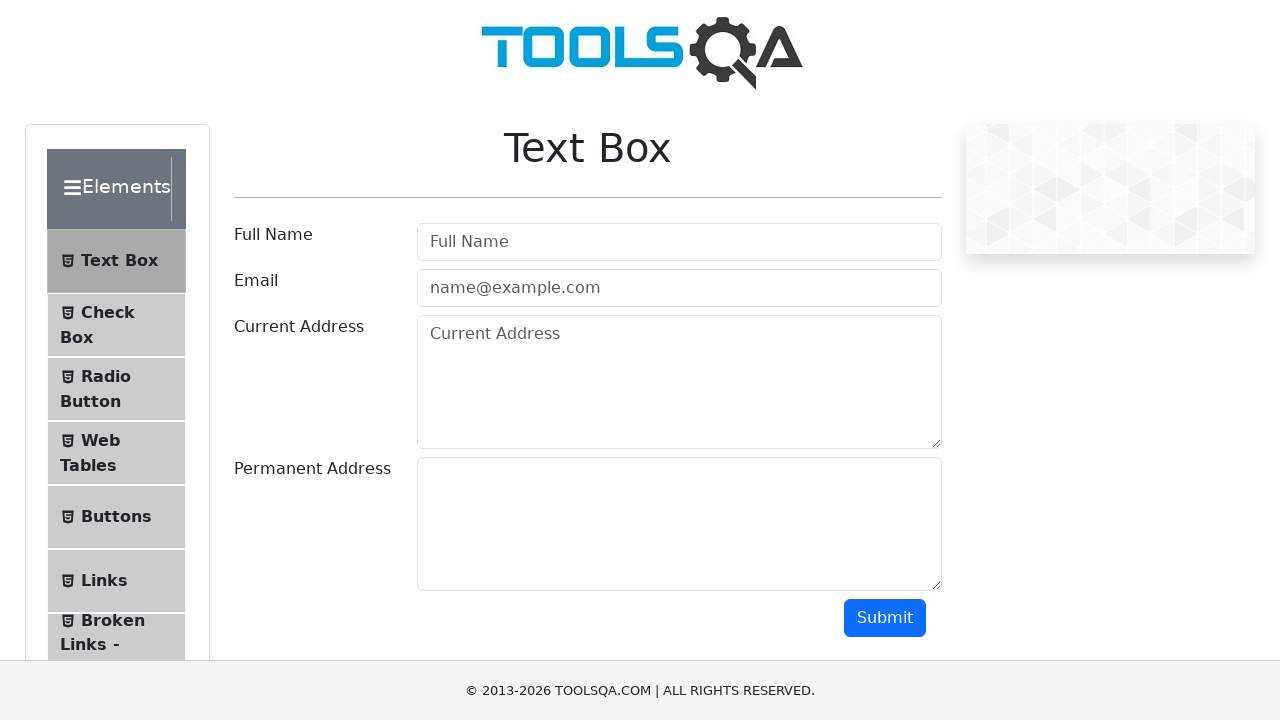

Navigated to text box demo page at https://demoqa.com/text-box
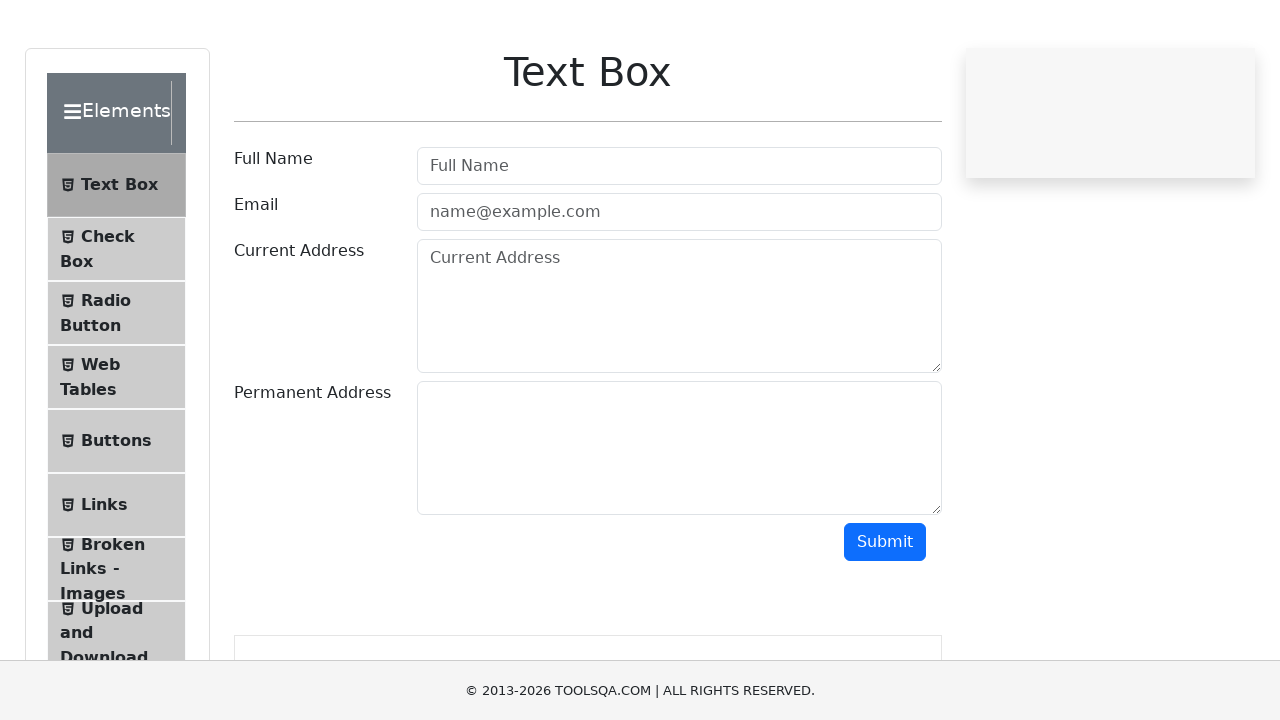

Browser window maximized using fullscreen API
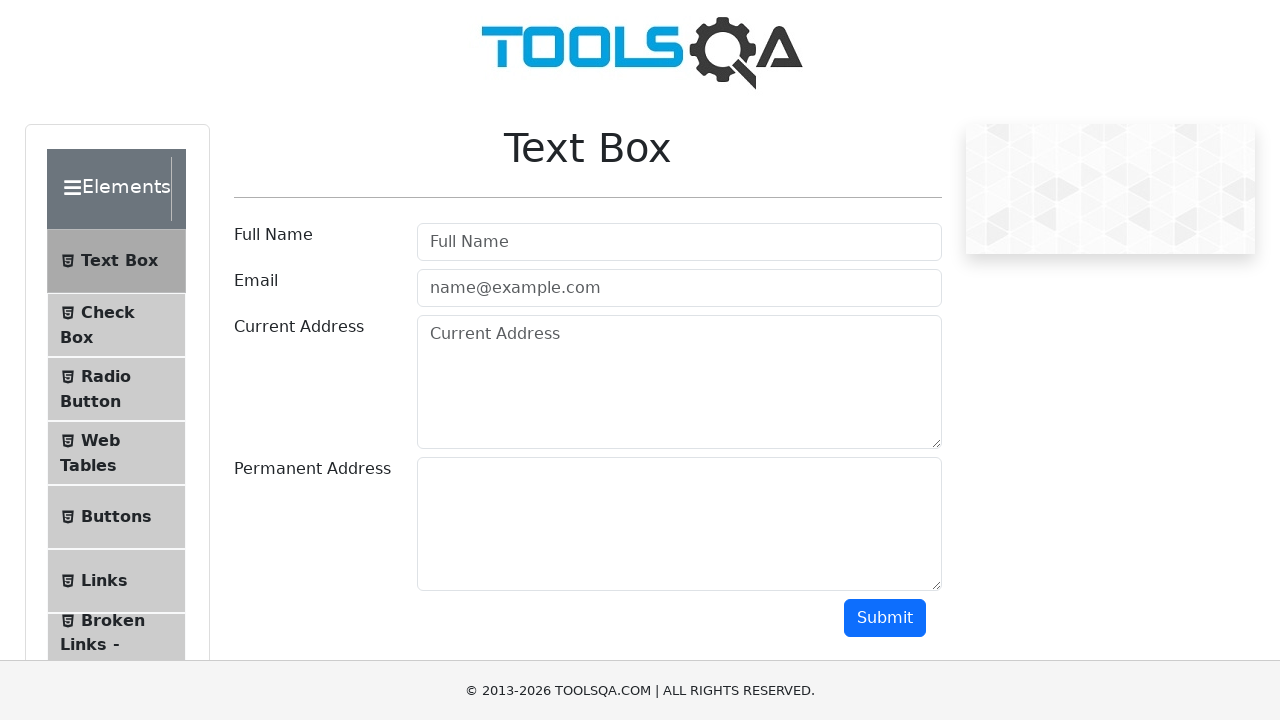

Waited 5 seconds to observe the maximized browser state
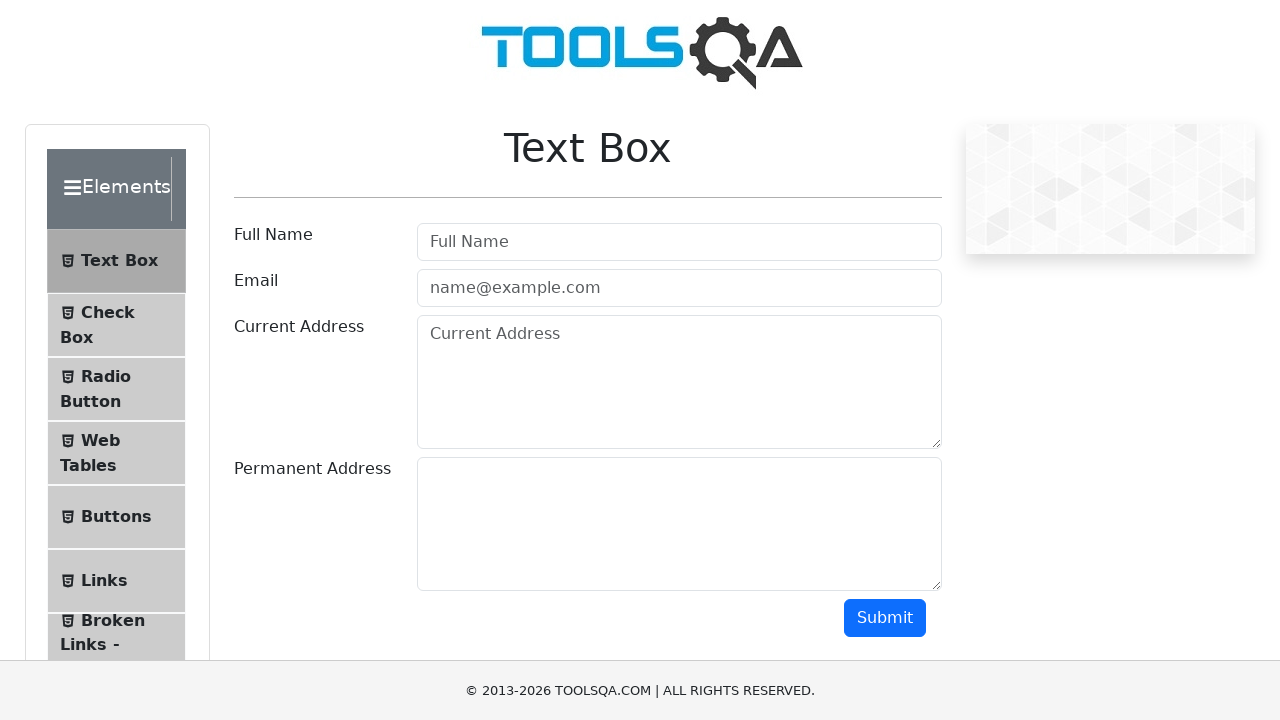

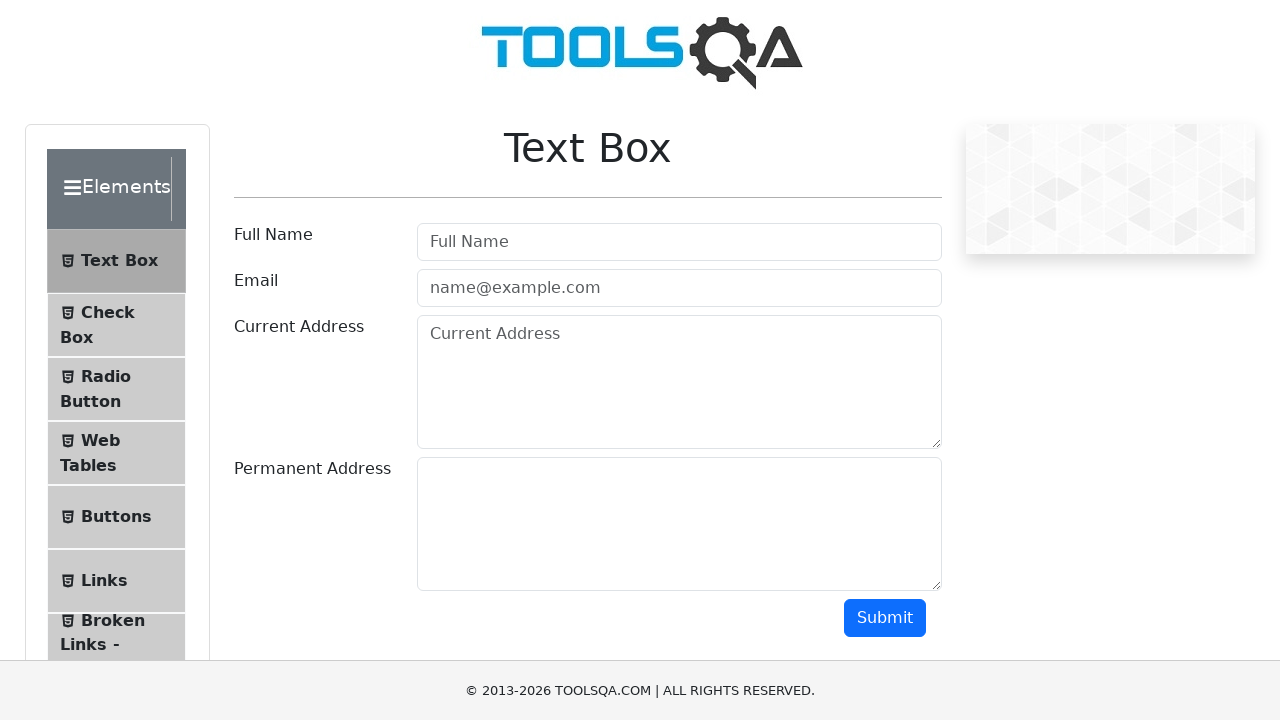